Tests sending a SPACE keyboard key to an input element and verifies the result text displays the correct key pressed.

Starting URL: http://the-internet.herokuapp.com/key_presses

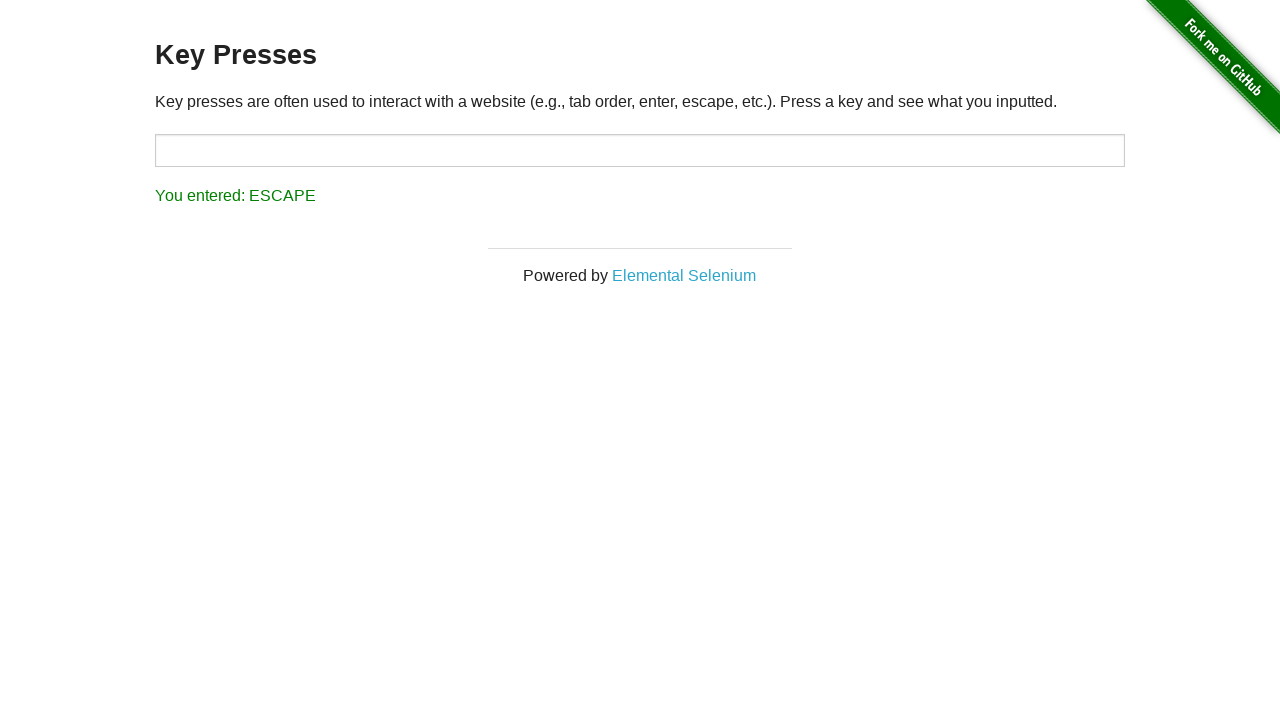

Pressed SPACE key on target input element on #target
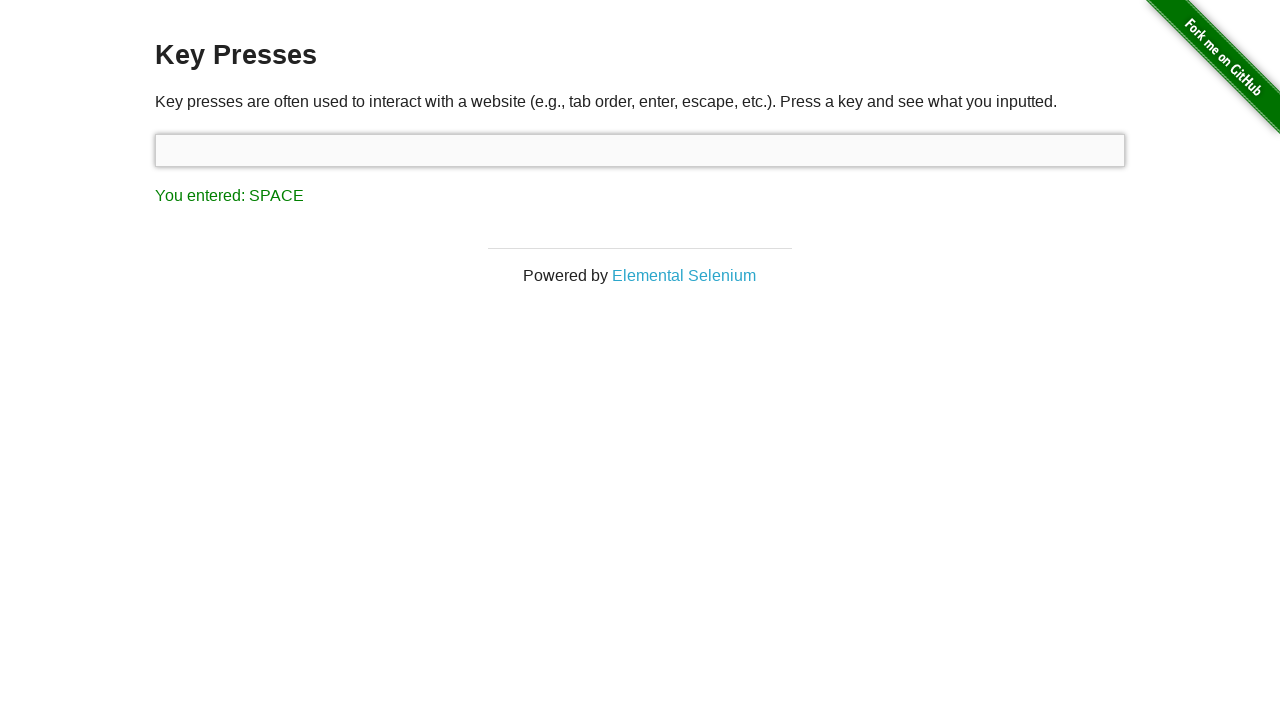

Result text element loaded
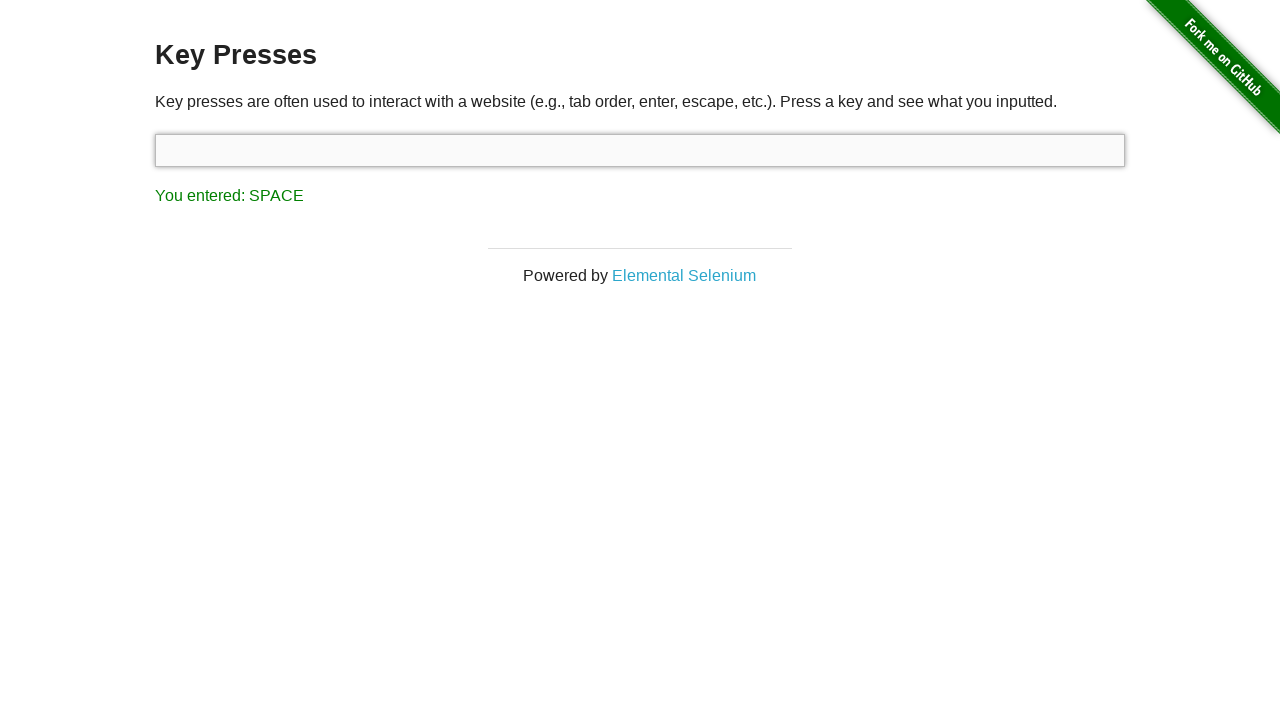

Retrieved result text content
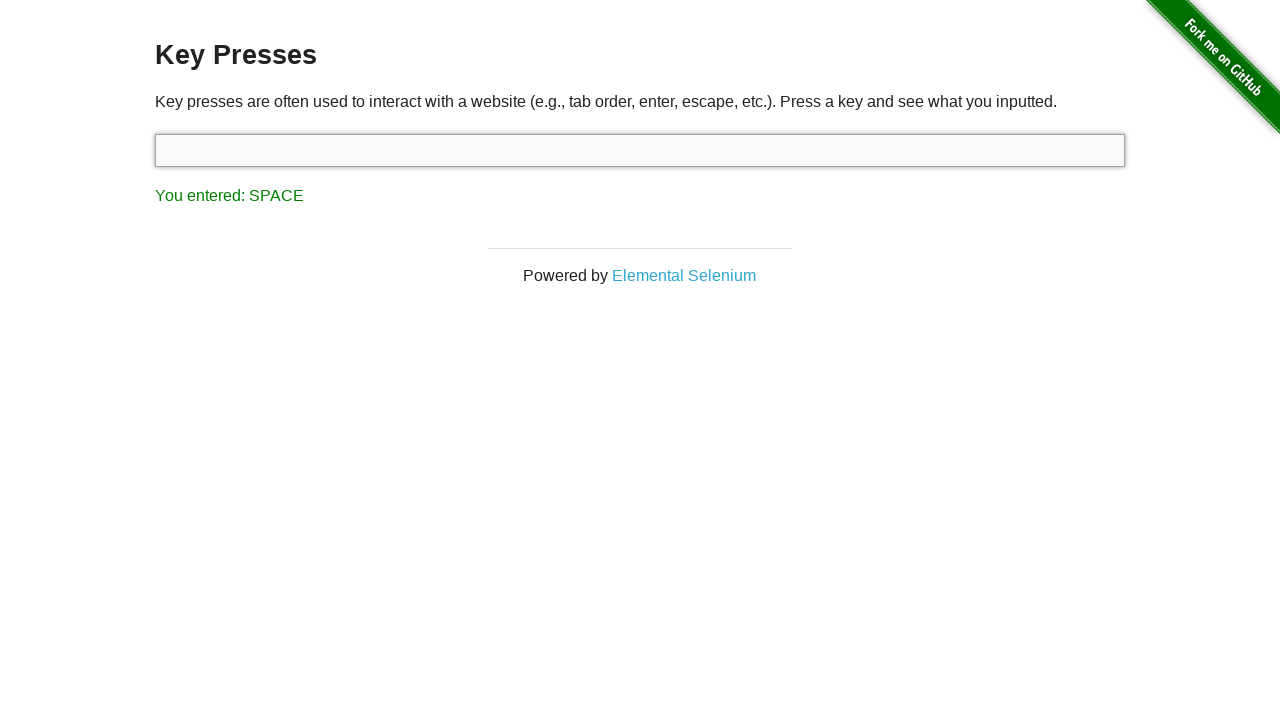

Verified result text displays 'You entered: SPACE'
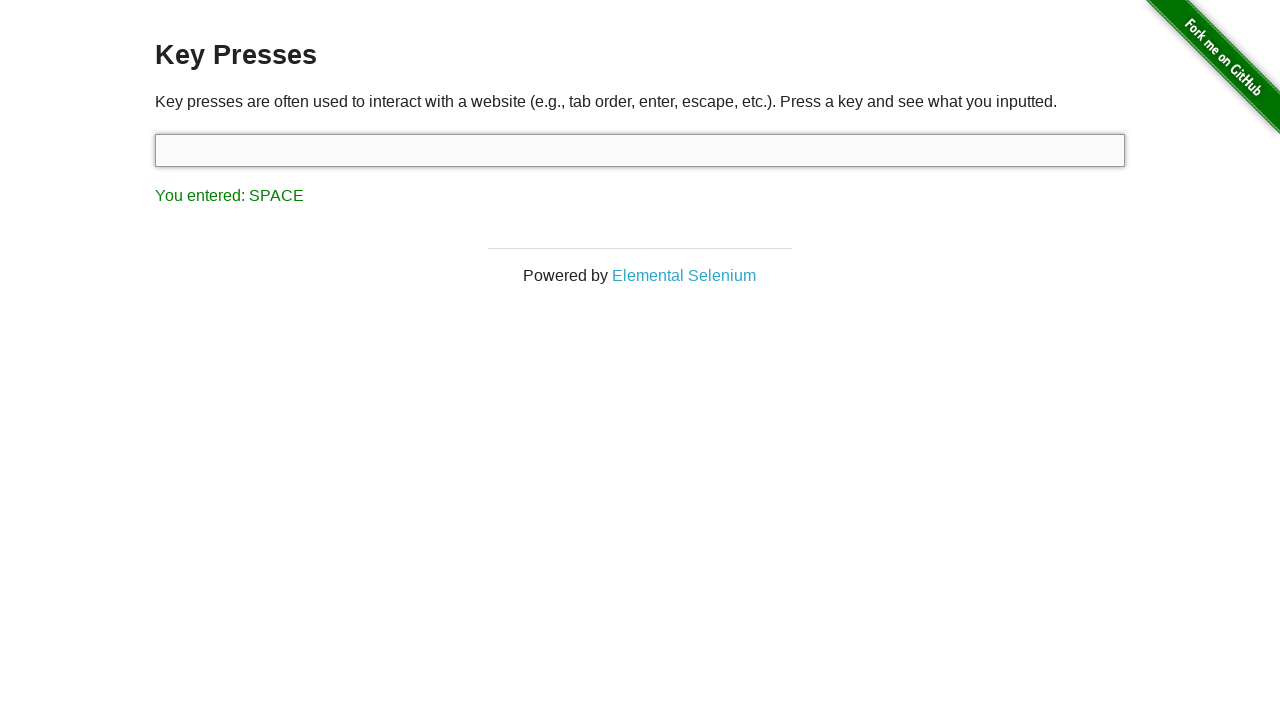

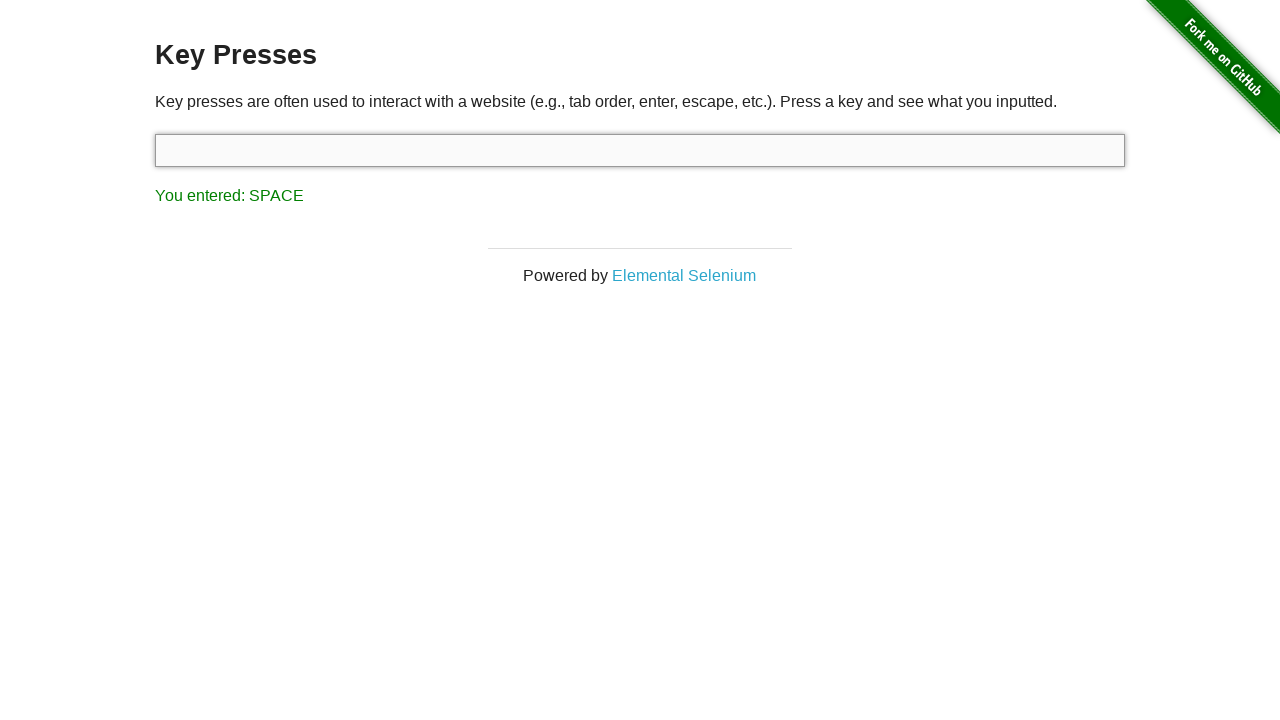